Navigates to jQuery UI tooltip demo, hovers over an element inside an iframe to display tooltip, and retrieves the tooltip text

Starting URL: https://jqueryui.com/tooltip/

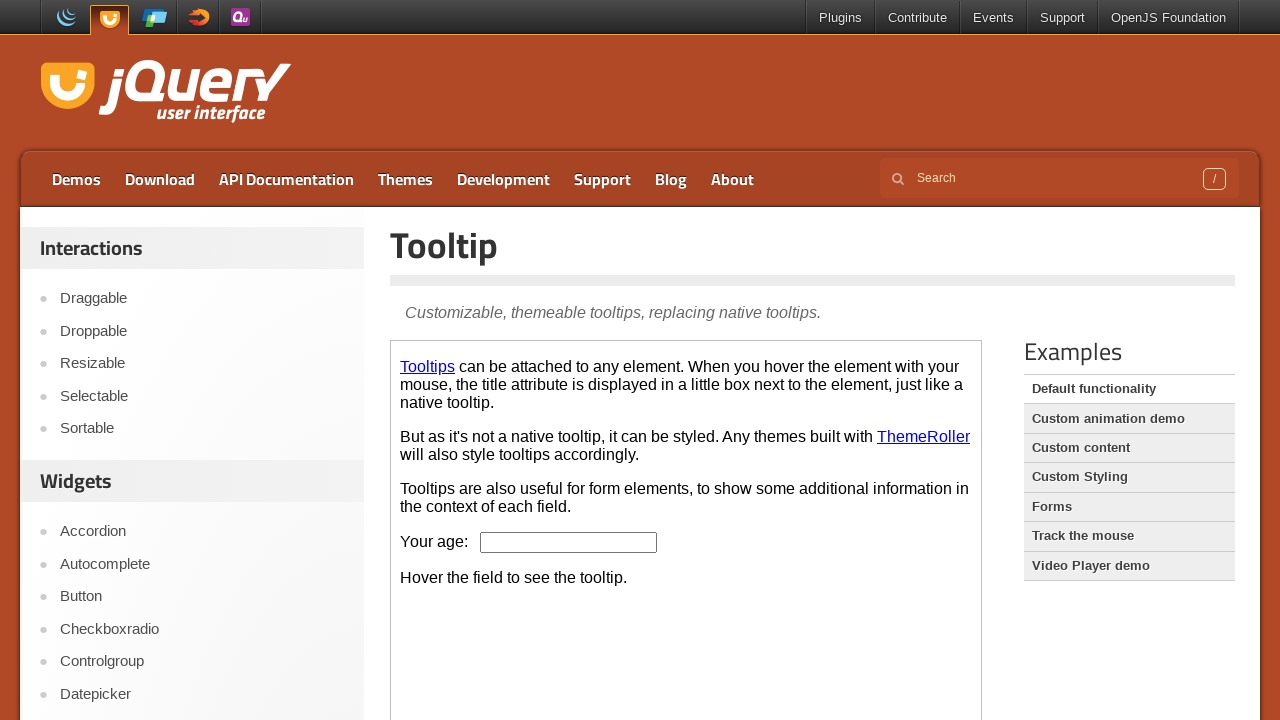

Navigated to jQuery UI tooltip demo page
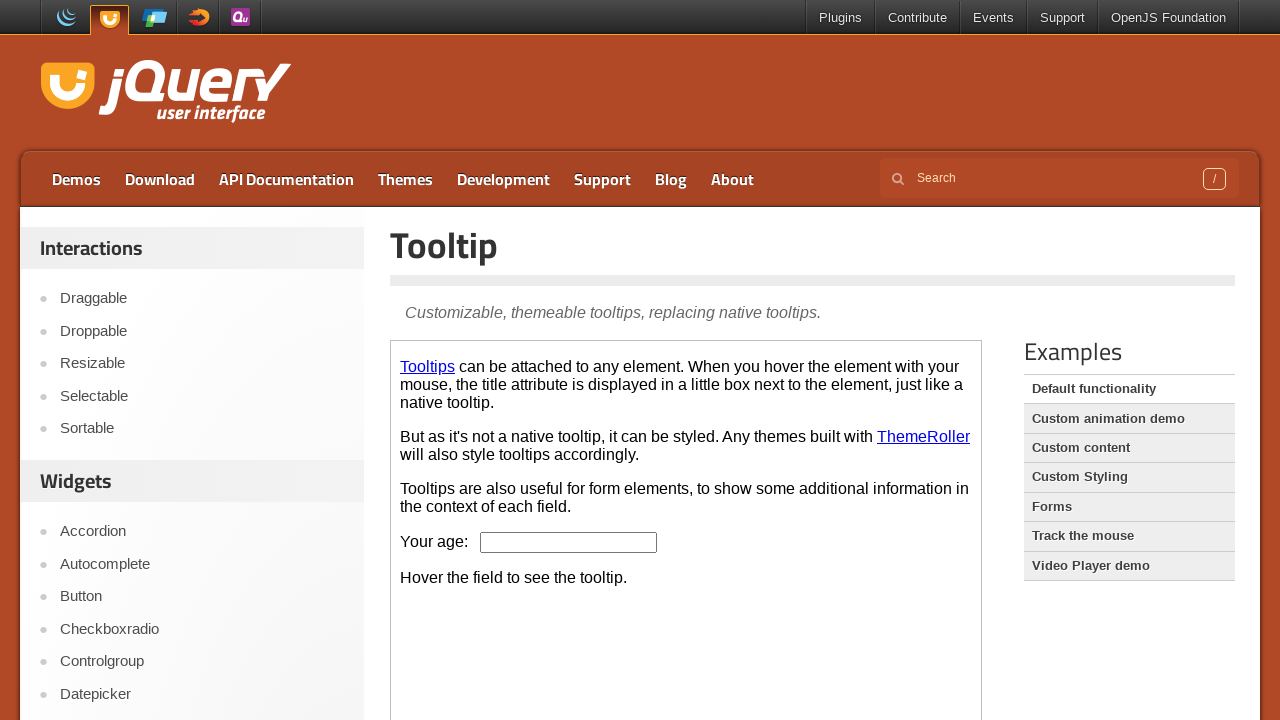

Located demo iframe
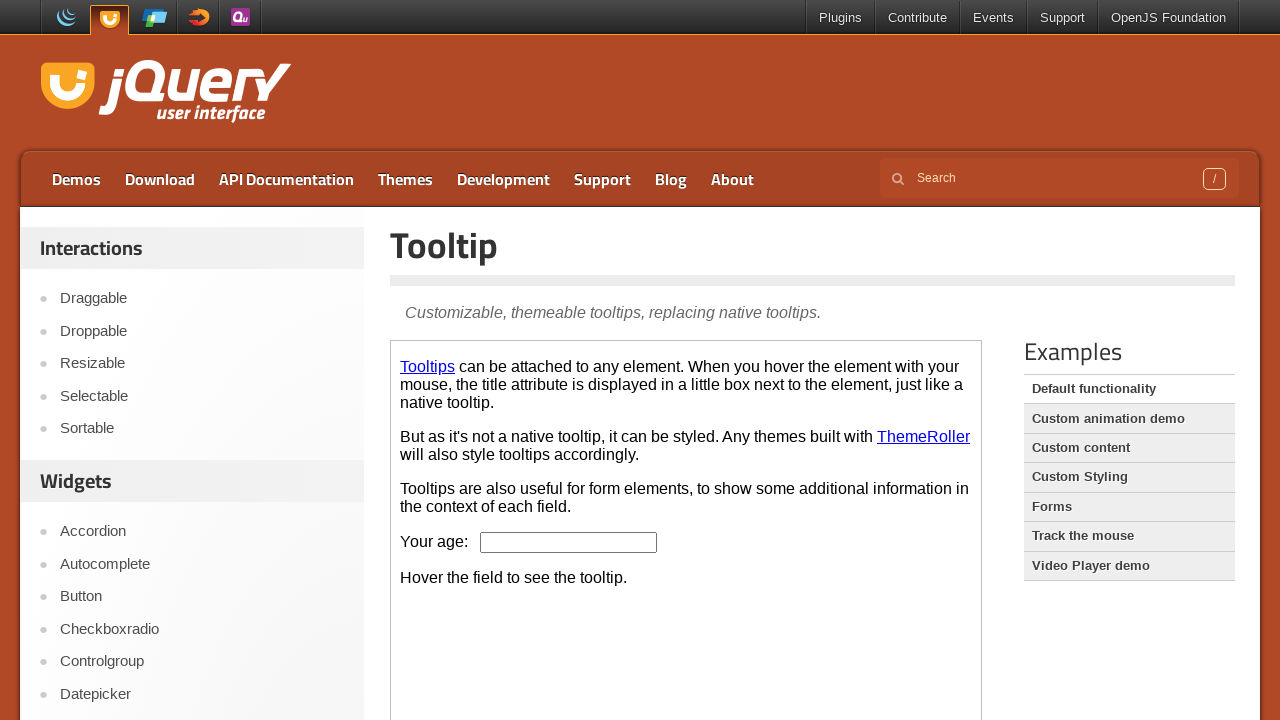

Located age input box element
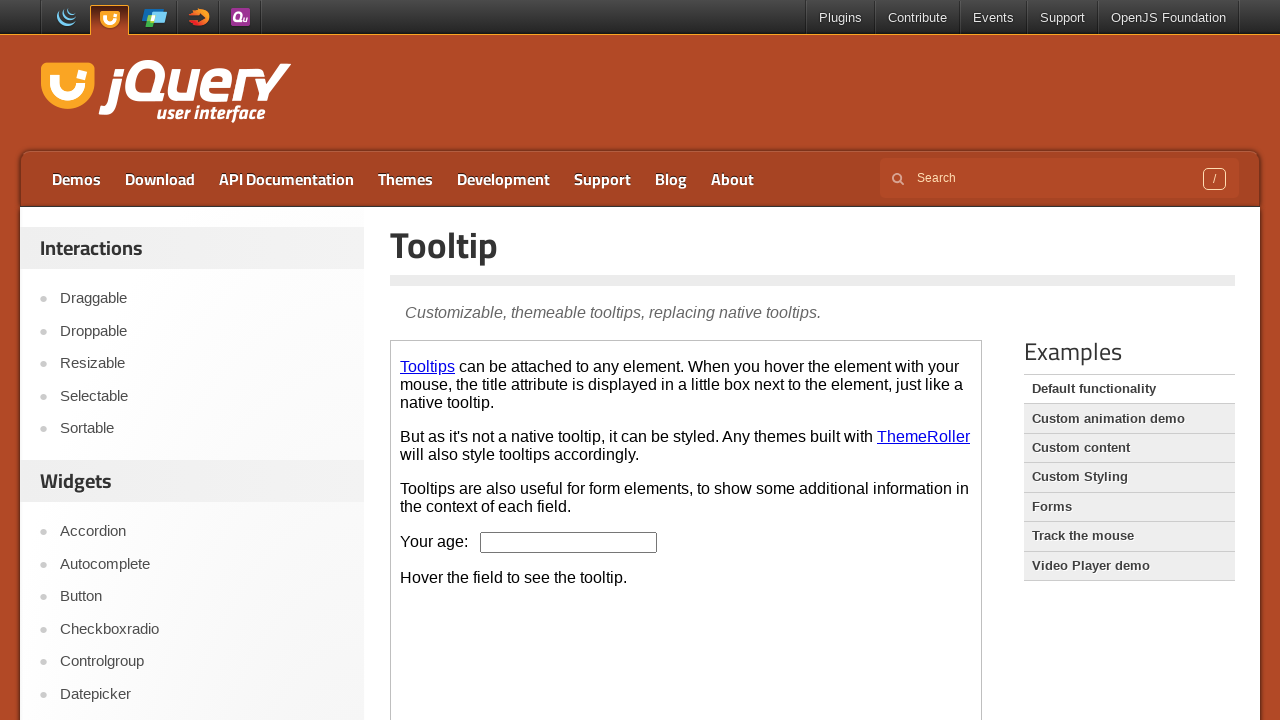

Located tooltip content element
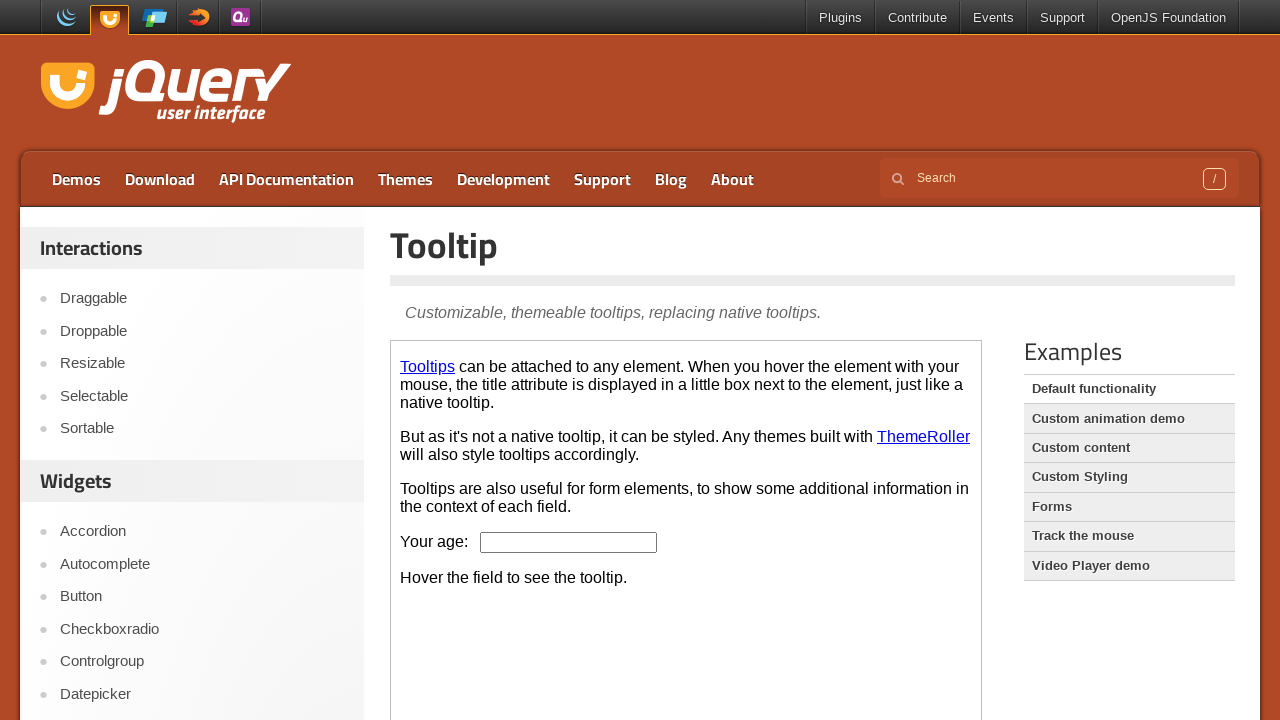

Hovered over age input box to trigger tooltip at (569, 542) on .demo-frame >> internal:control=enter-frame >> #age
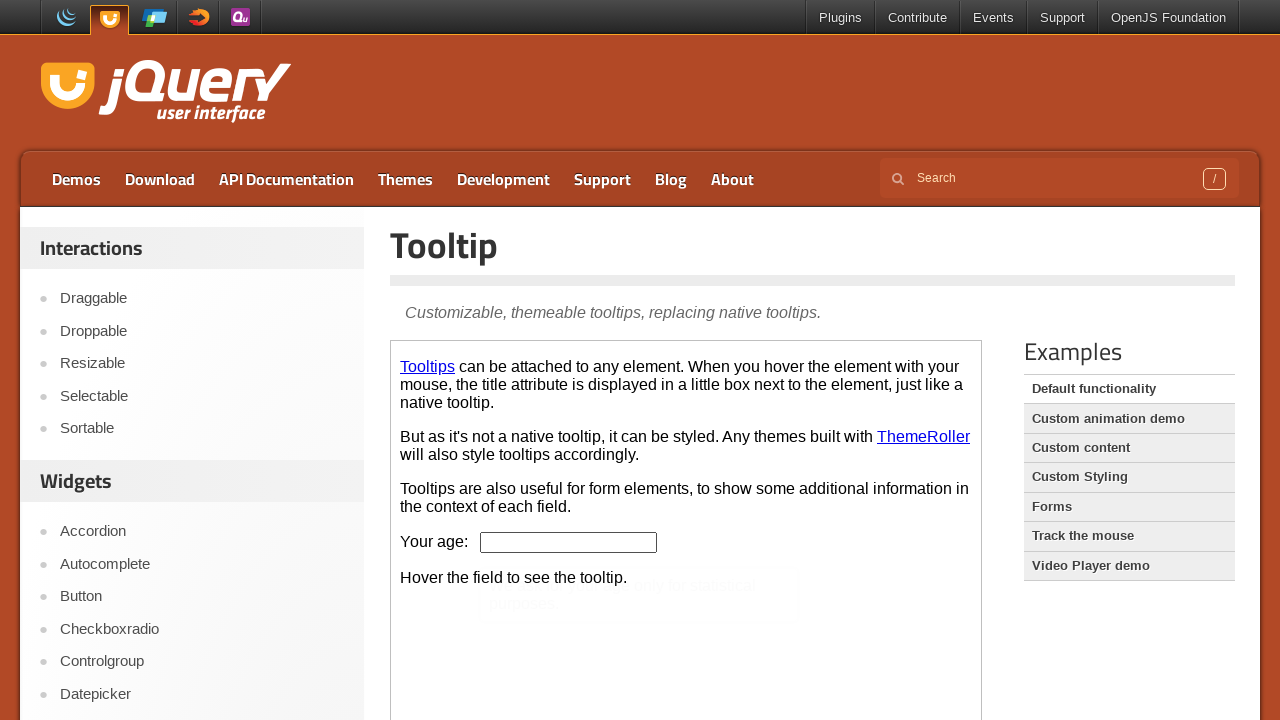

Retrieved tooltip text content
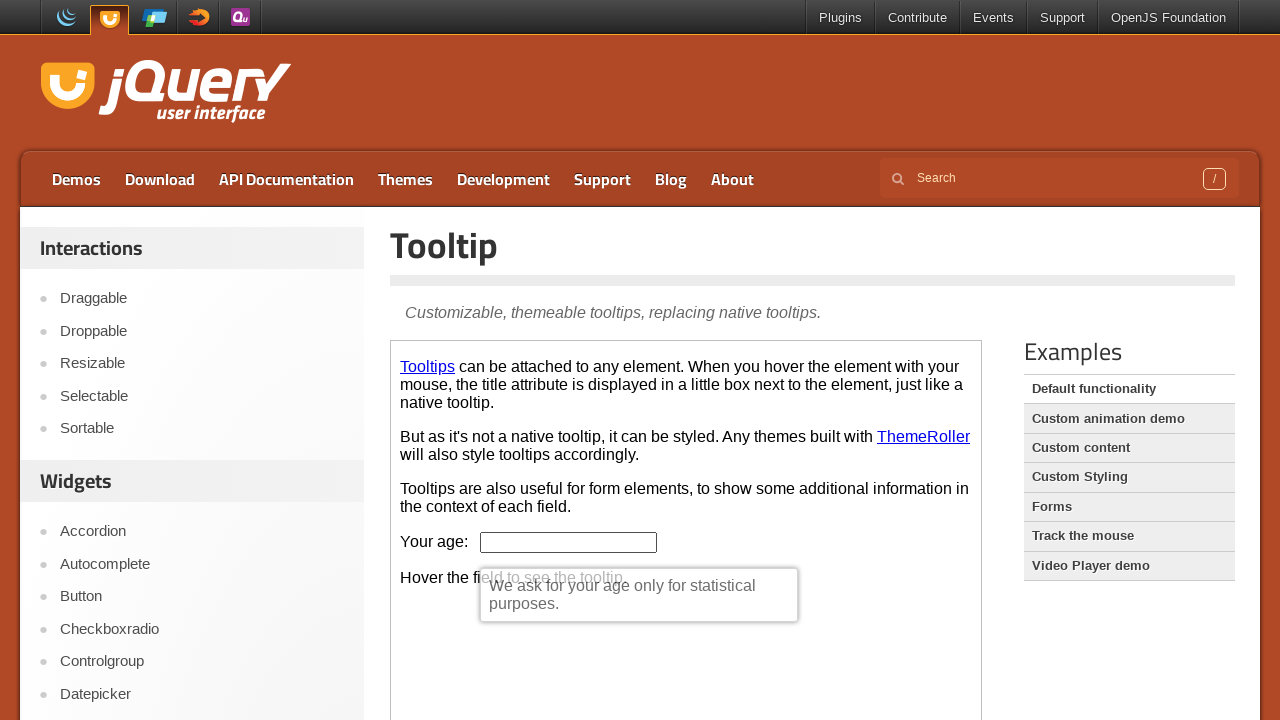

Printed tooltip text: We ask for your age only for statistical purposes.
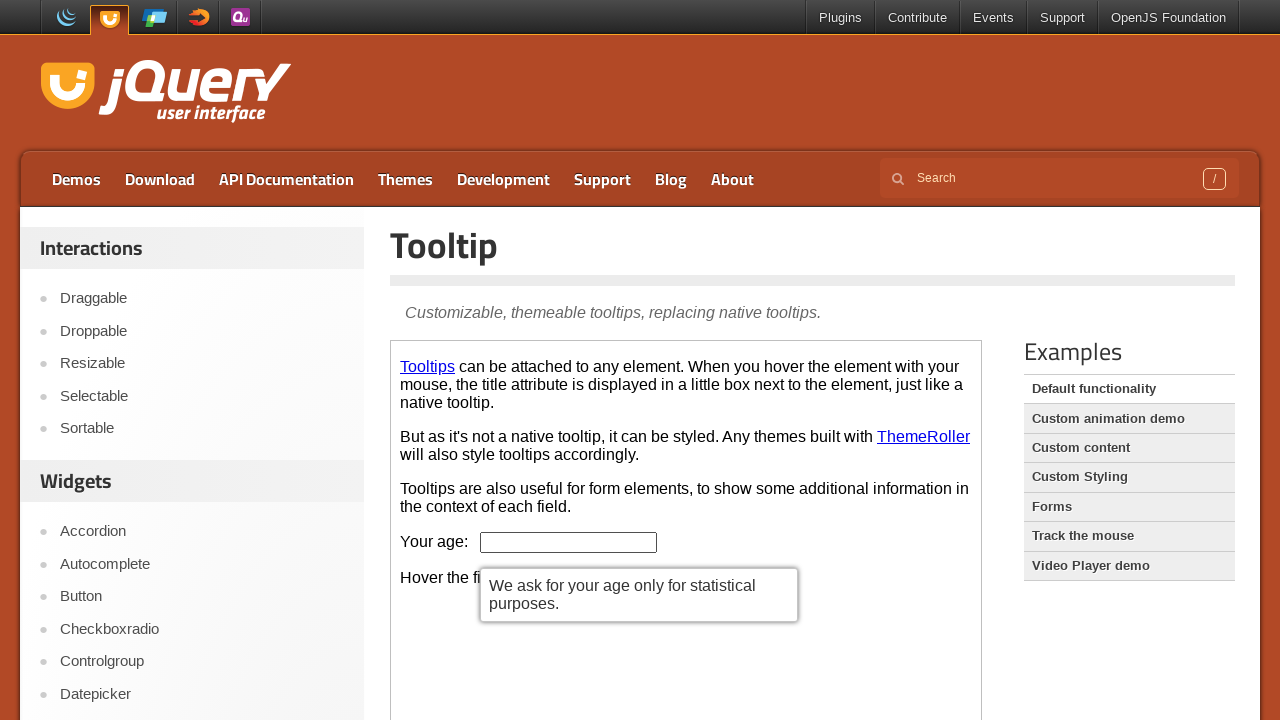

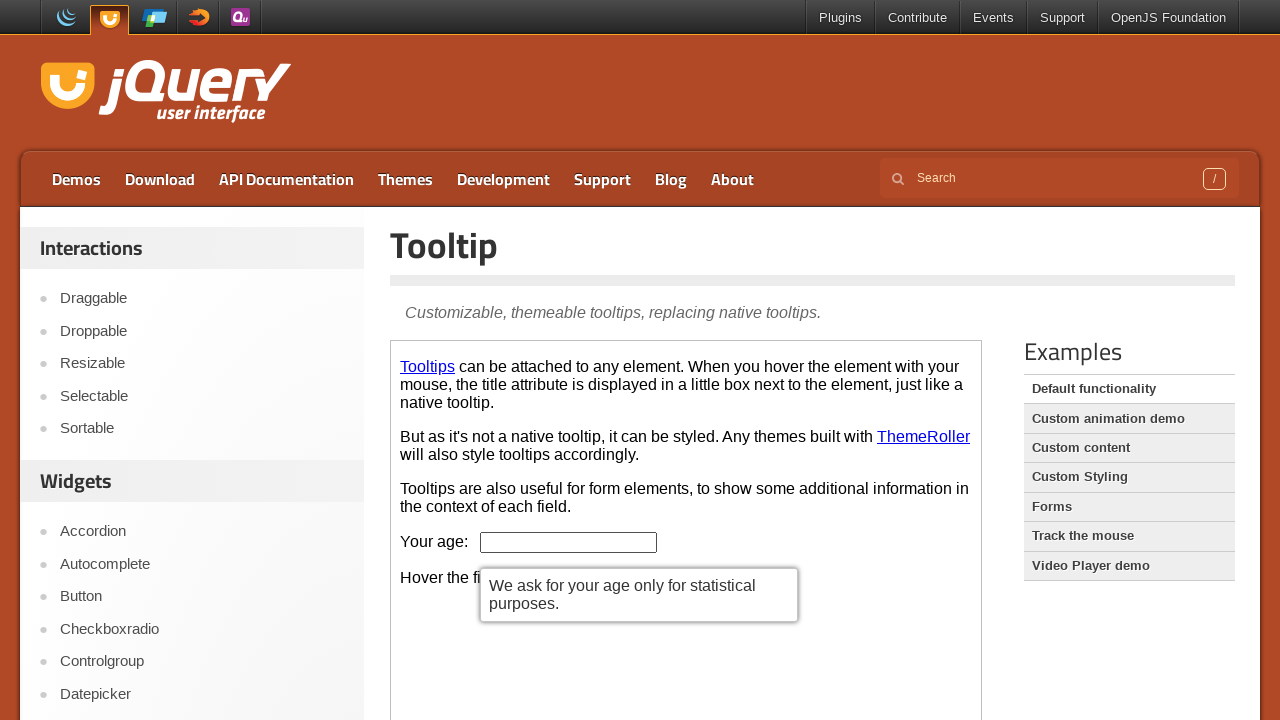